Tests the calculator's addition functionality by adding 1 and 2 and verifying the result is 3

Starting URL: http://juliemr.github.io/protractor-demo/

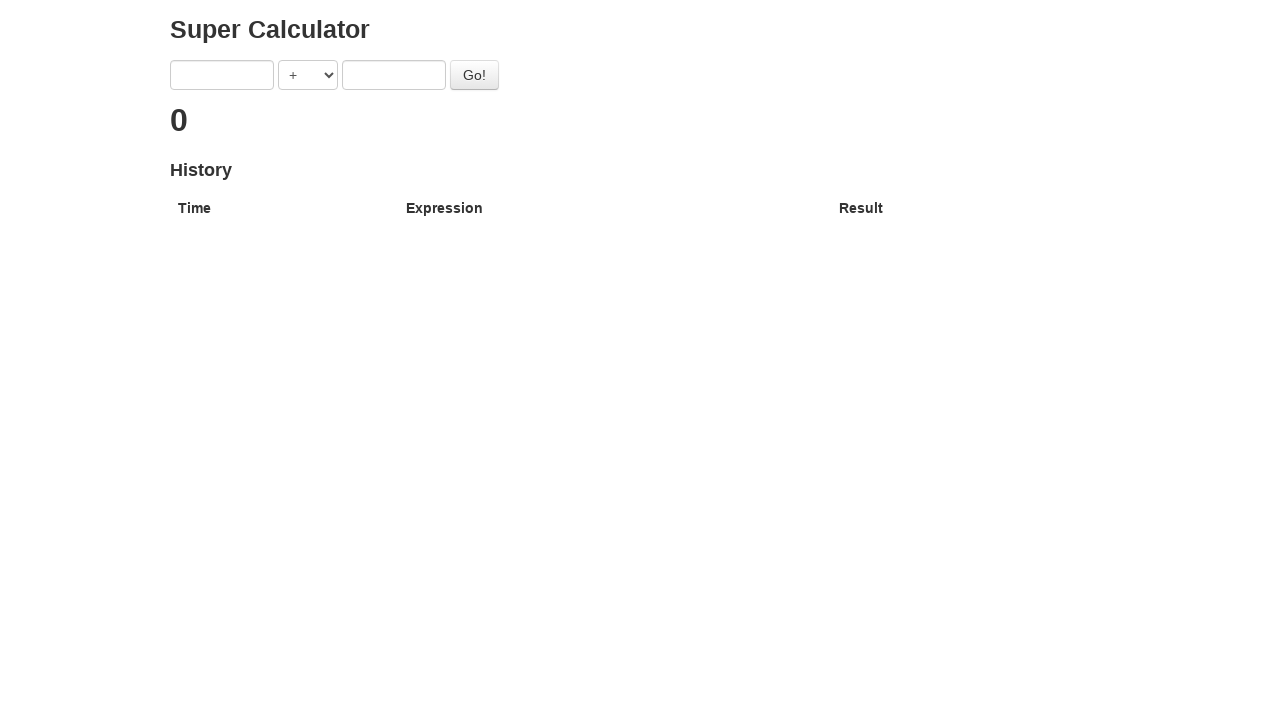

Entered 1 in the first number field on input[ng-model='first']
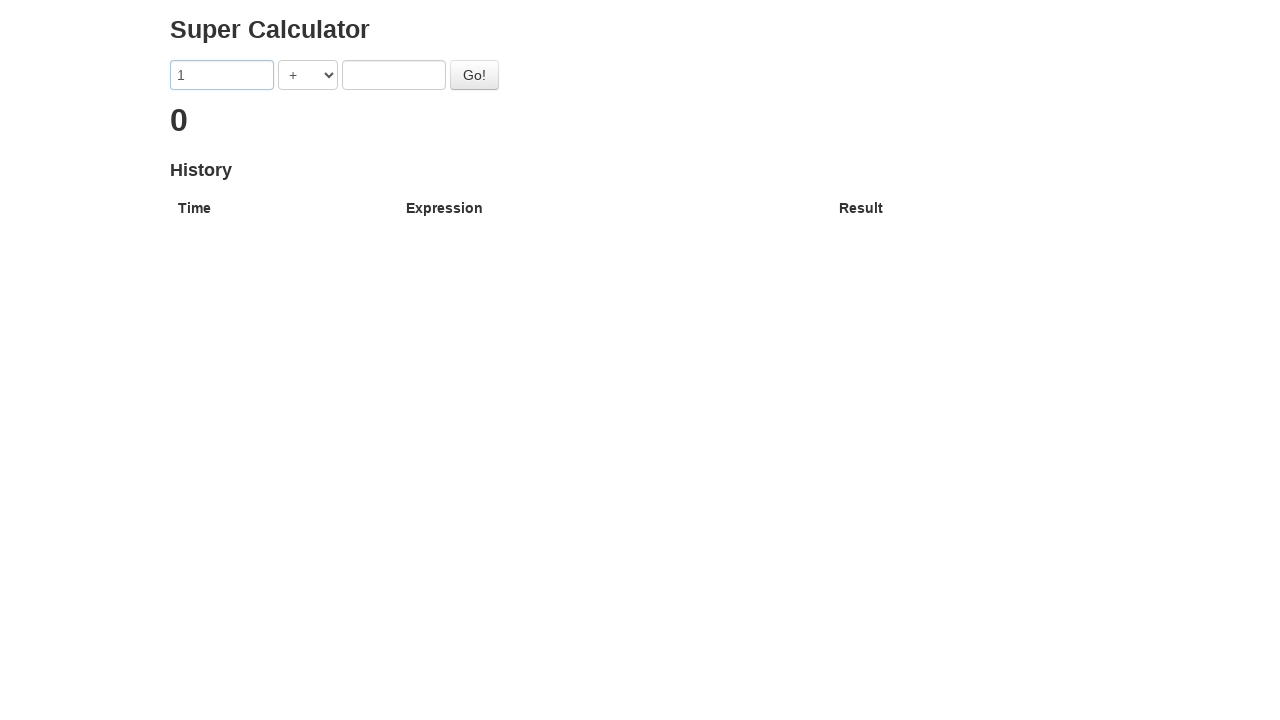

Entered 2 in the second number field on input[ng-model='second']
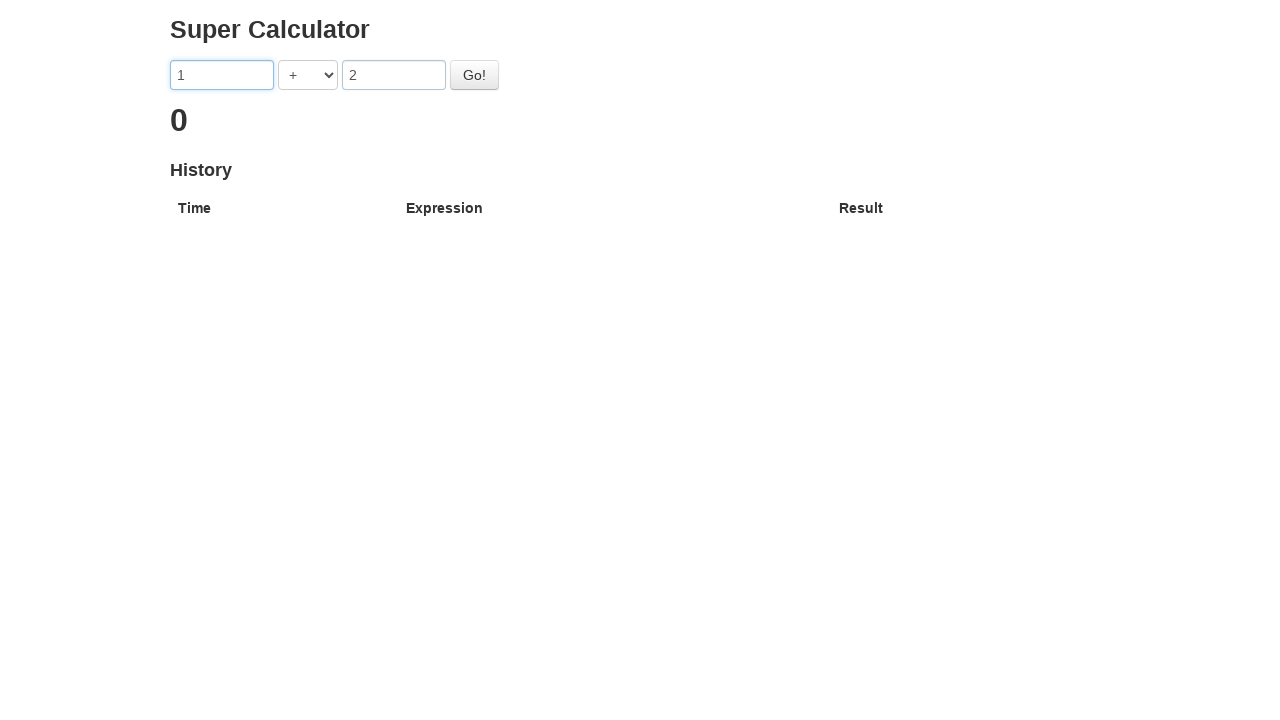

Clicked the Go button to perform addition at (474, 75) on #gobutton
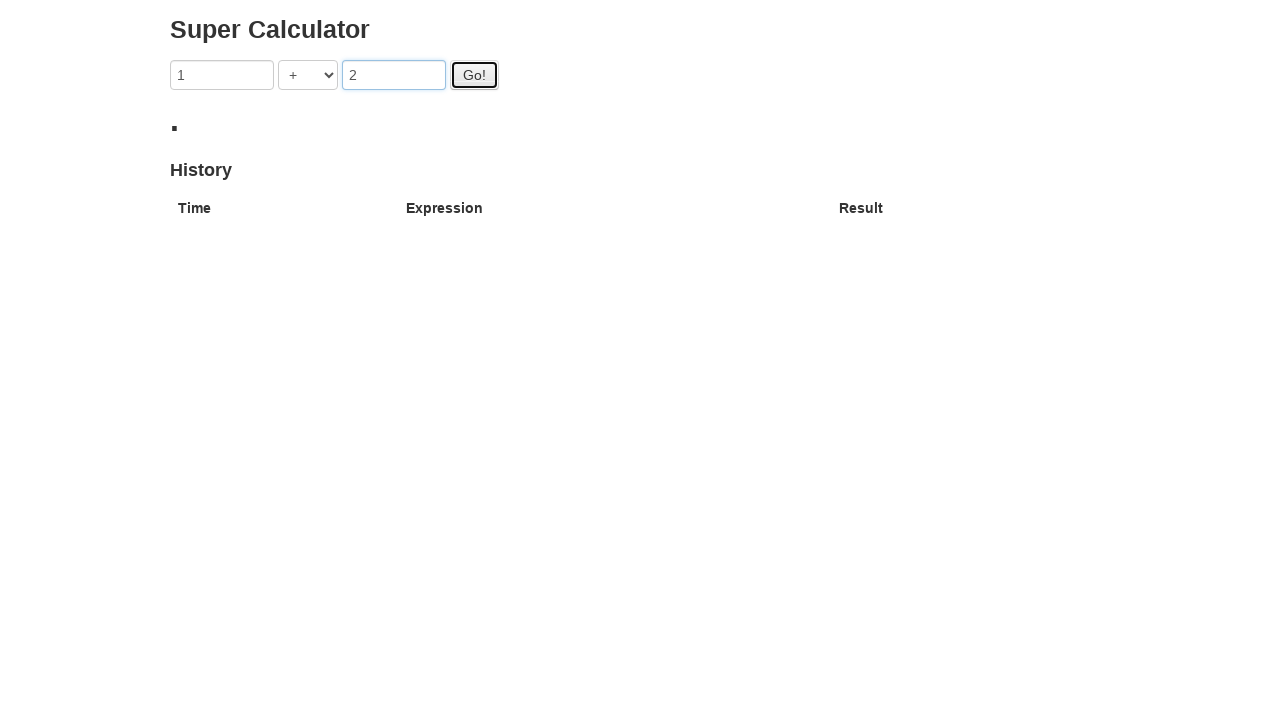

Result element loaded
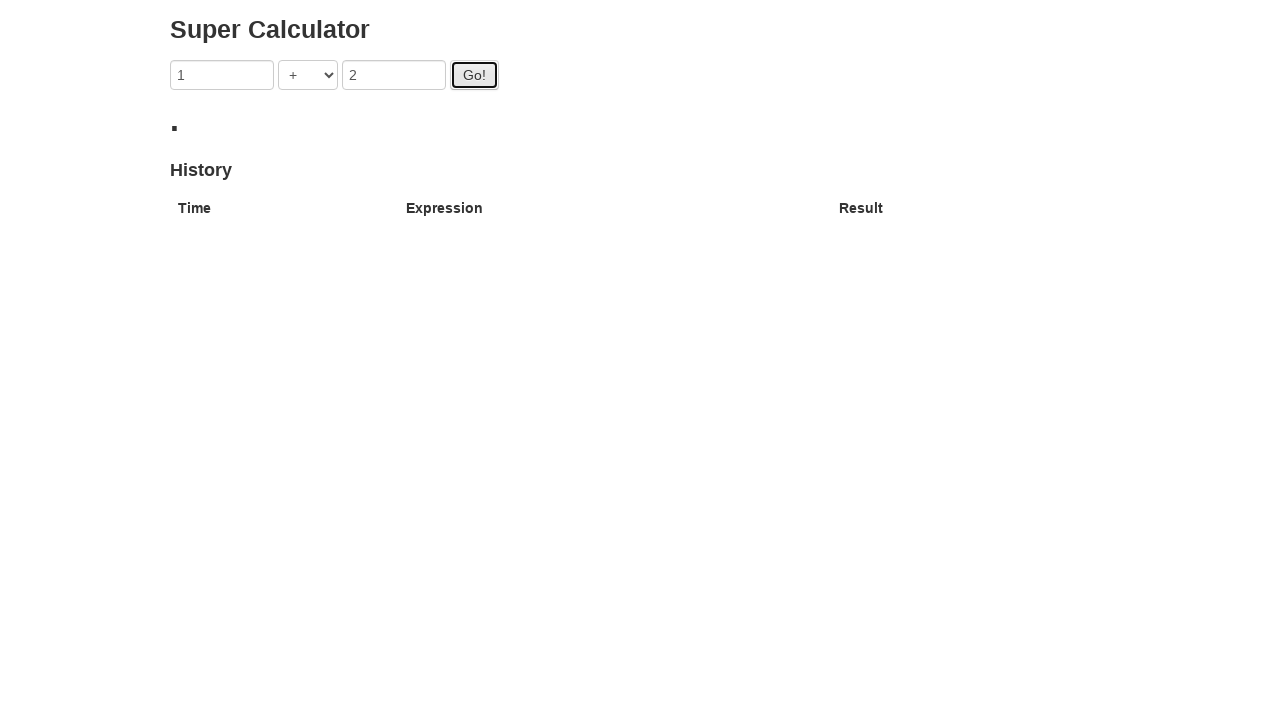

Located result element showing 3
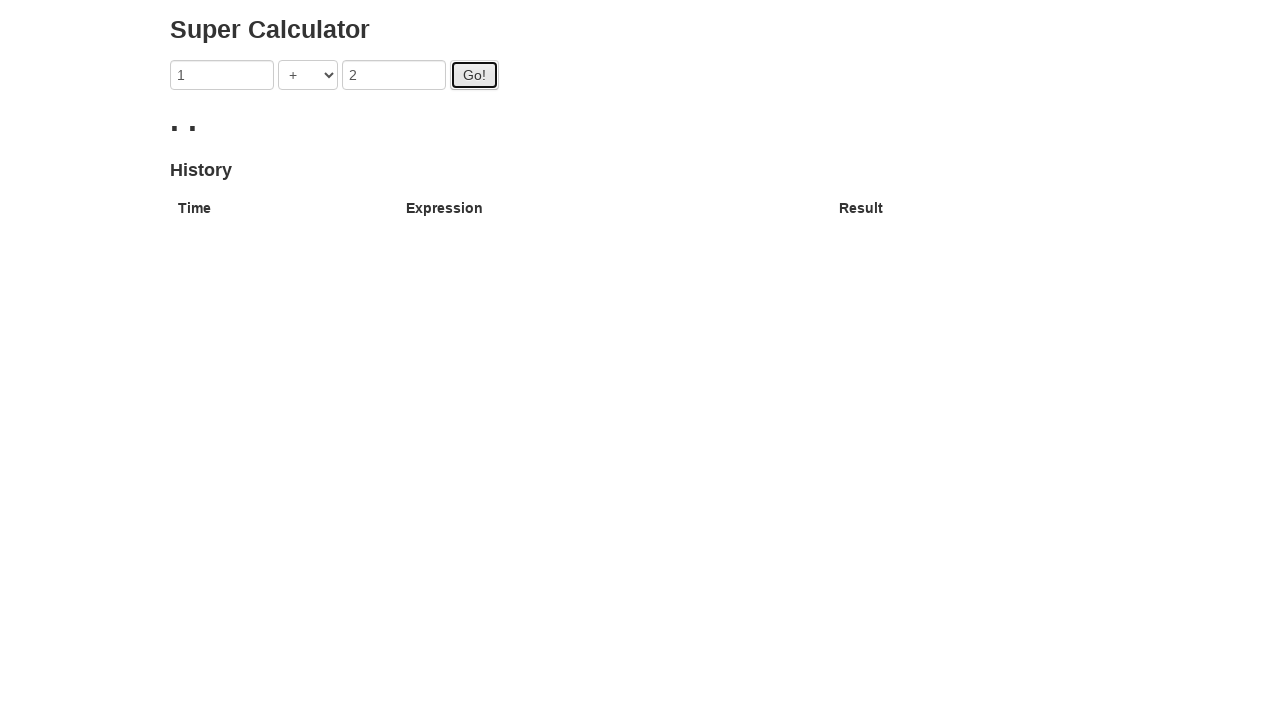

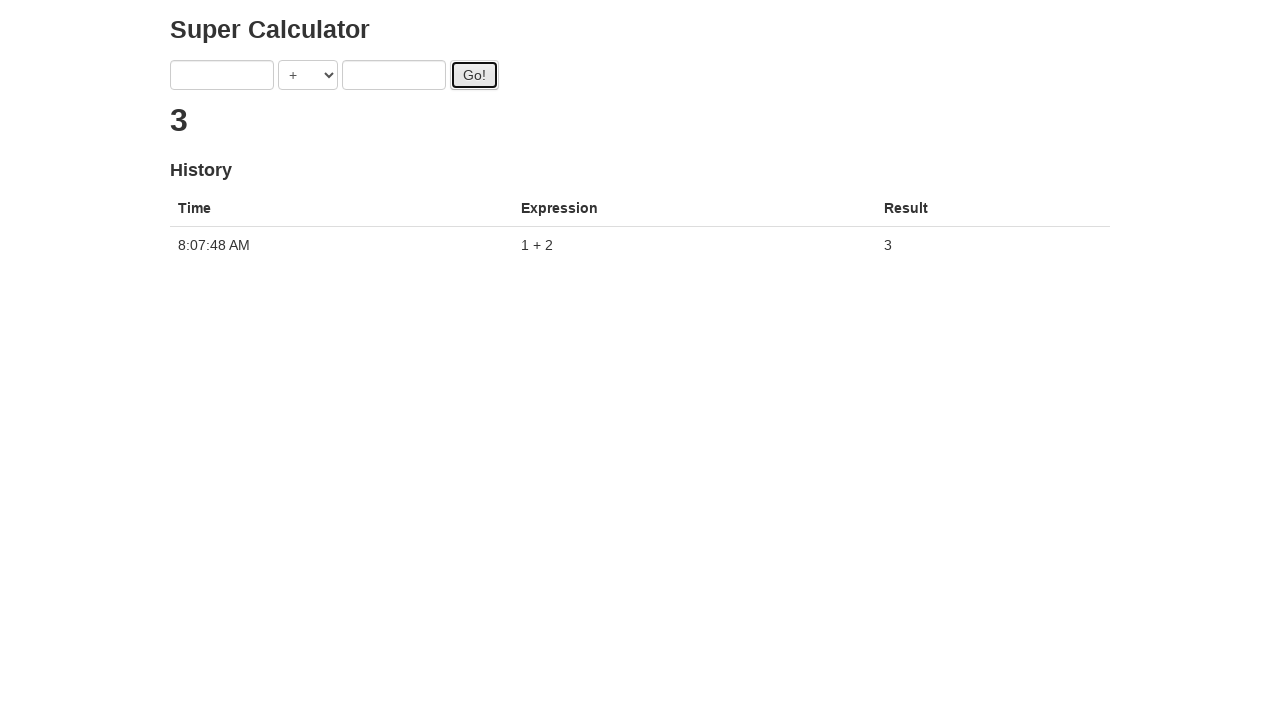